Navigates to CRM Pro website and waits for the page title to contain "Free CRM"

Starting URL: https://classic.crmpro.com/

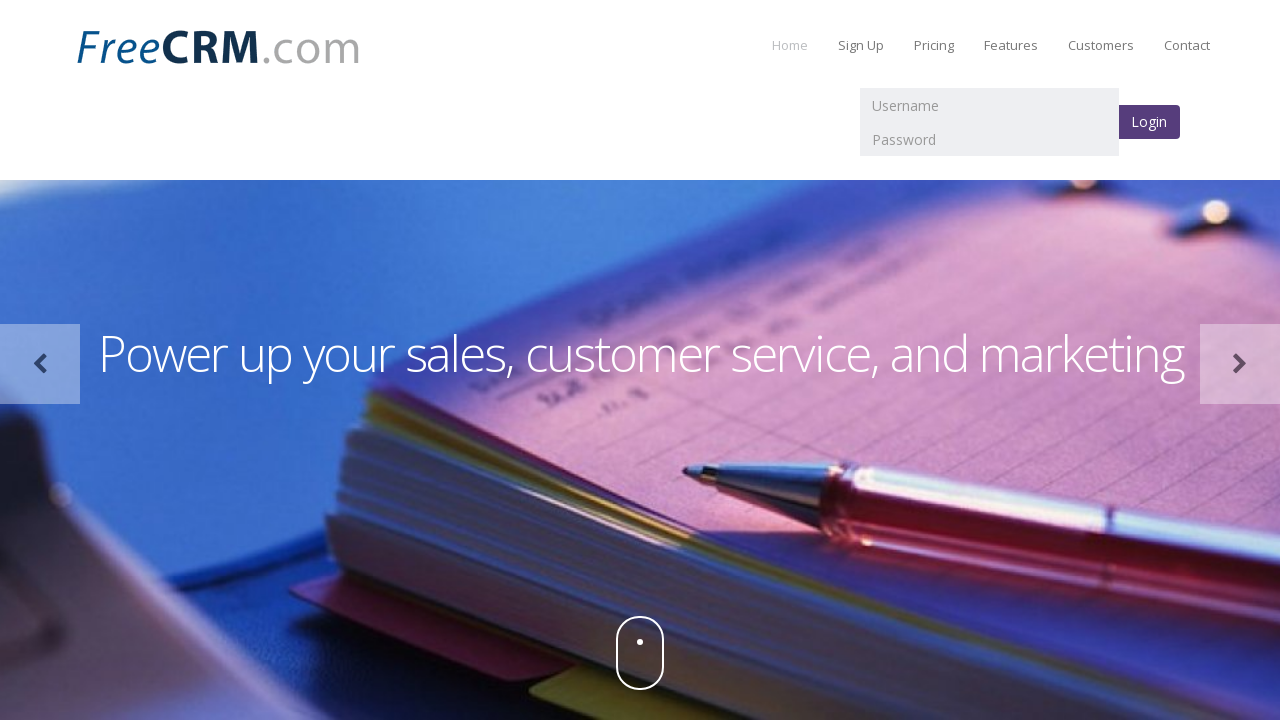

Navigated to CRM Pro website at https://classic.crmpro.com/
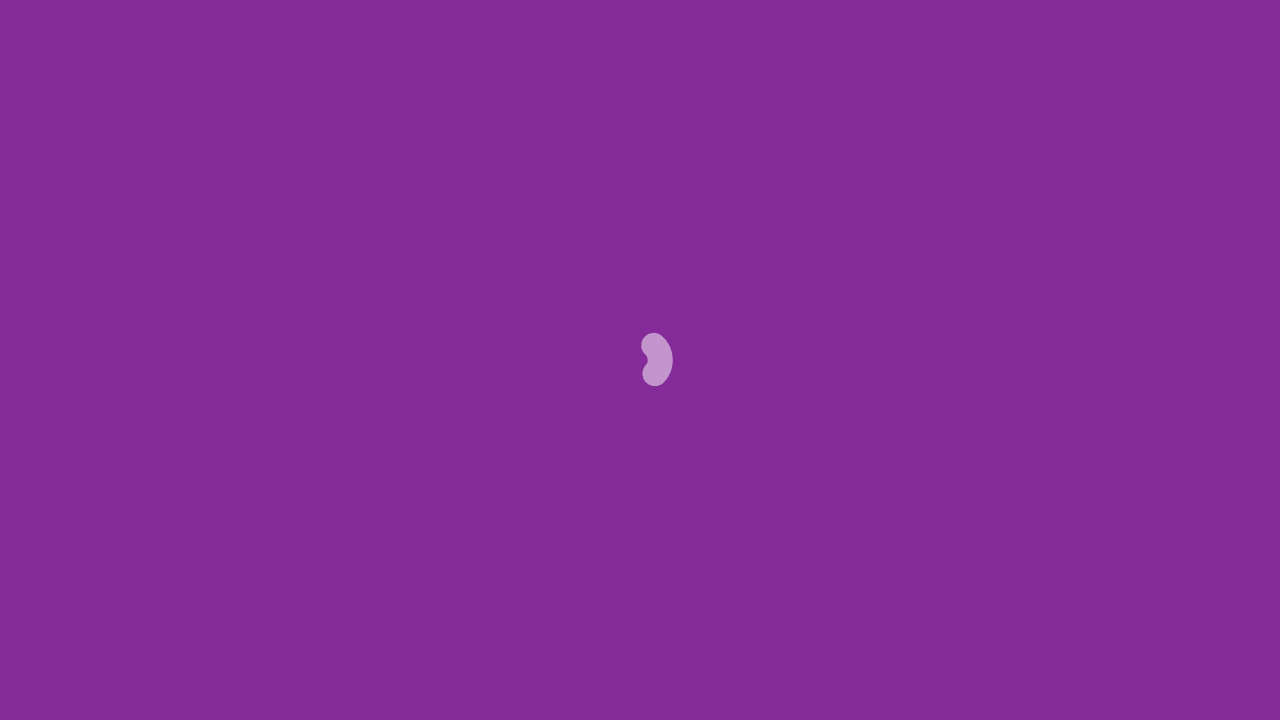

Page title now contains 'Free CRM'
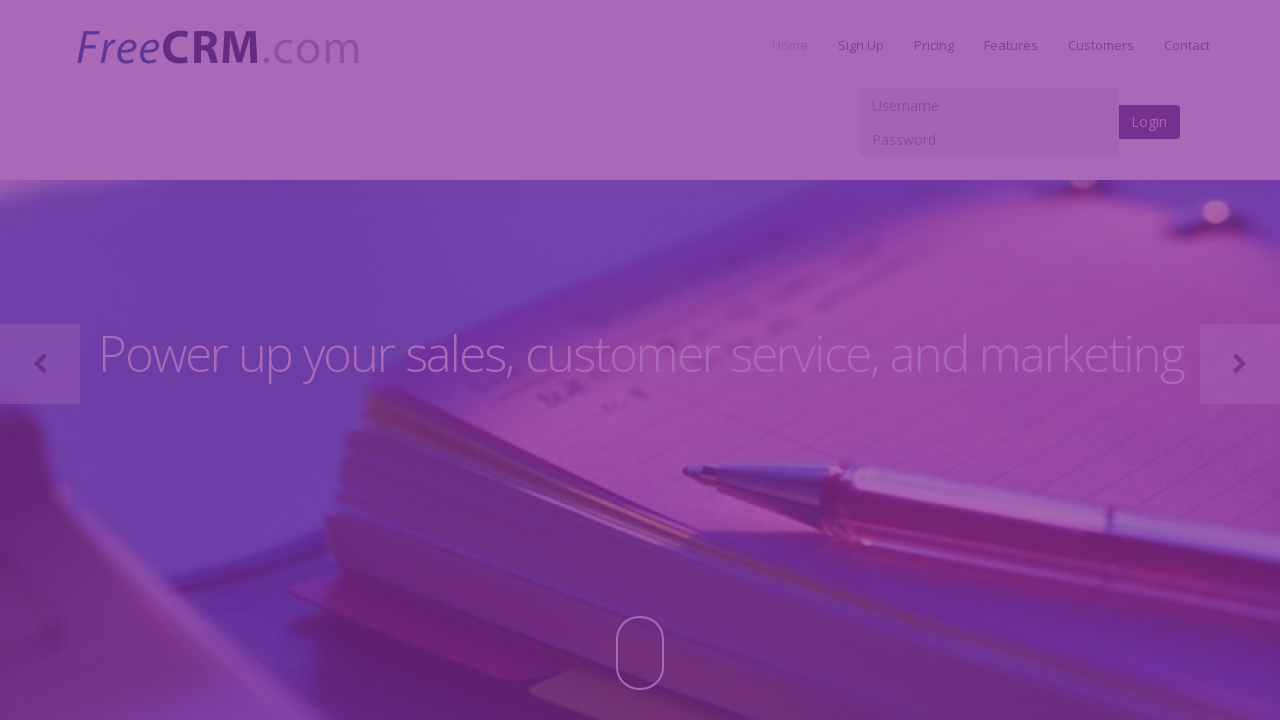

Verified page title contains 'Free CRM'
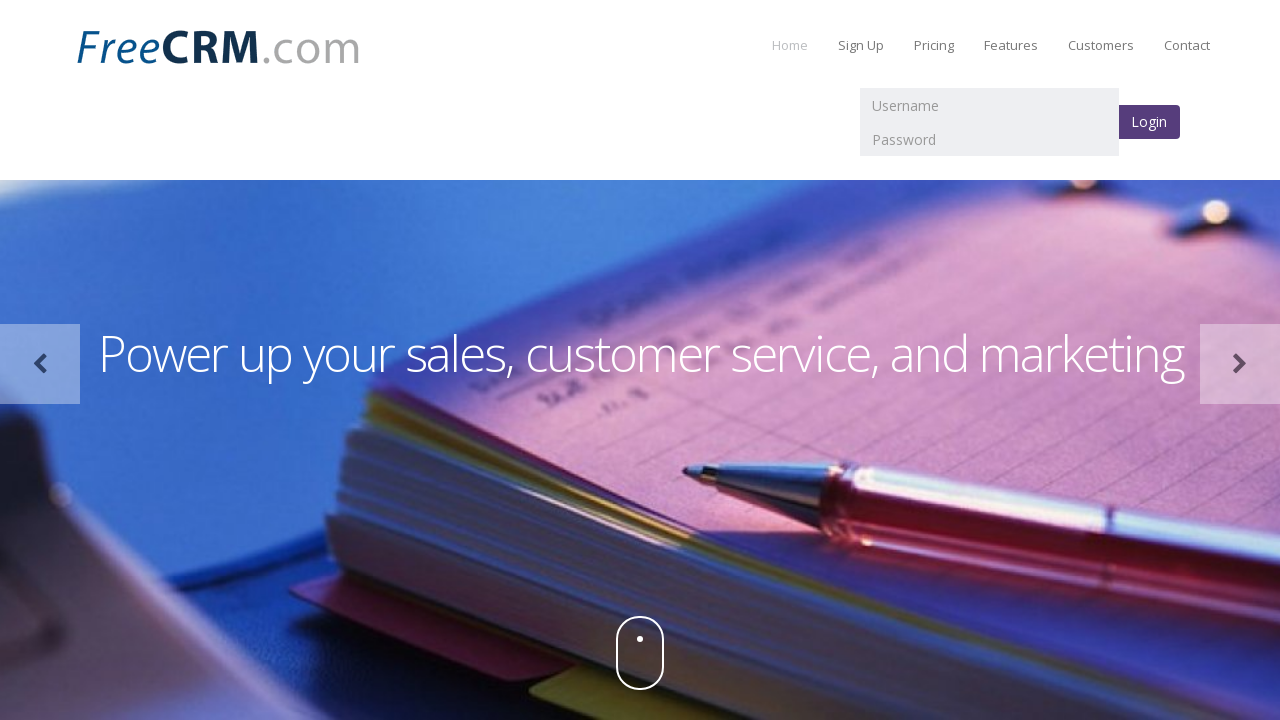

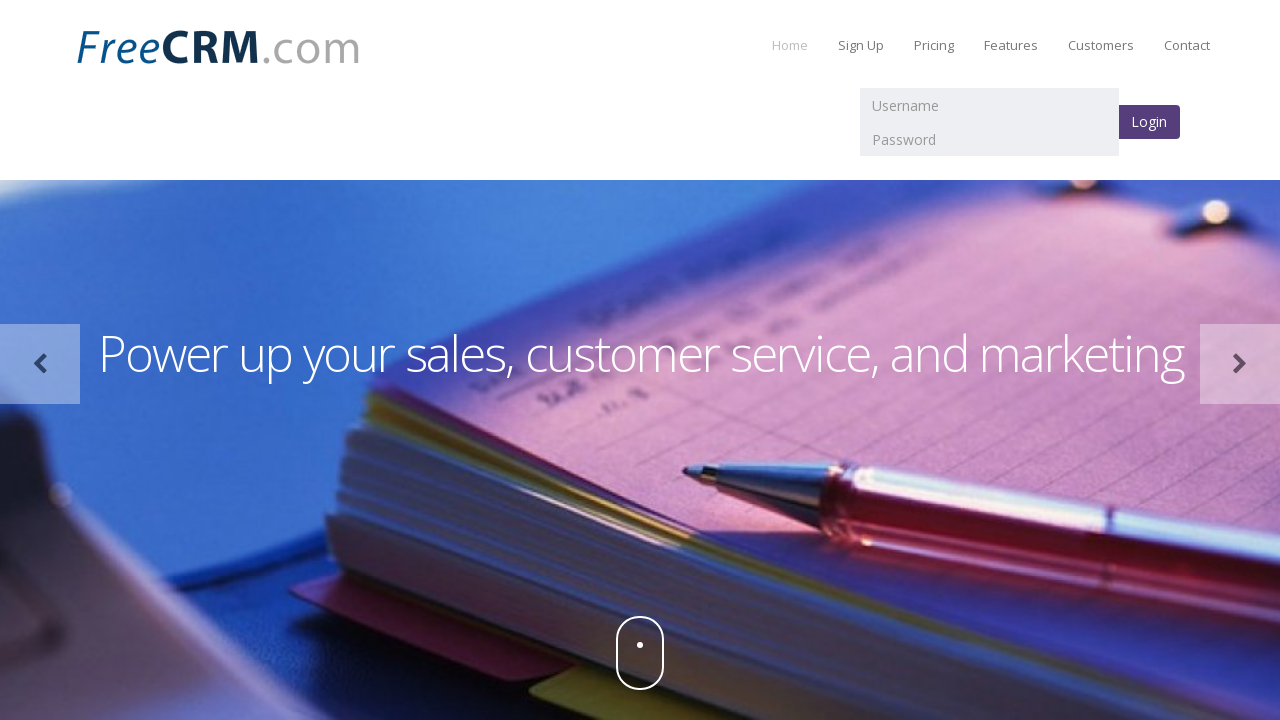